Tests that new todo items are appended to the bottom of the list by creating 3 items and verifying the count

Starting URL: https://demo.playwright.dev/todomvc

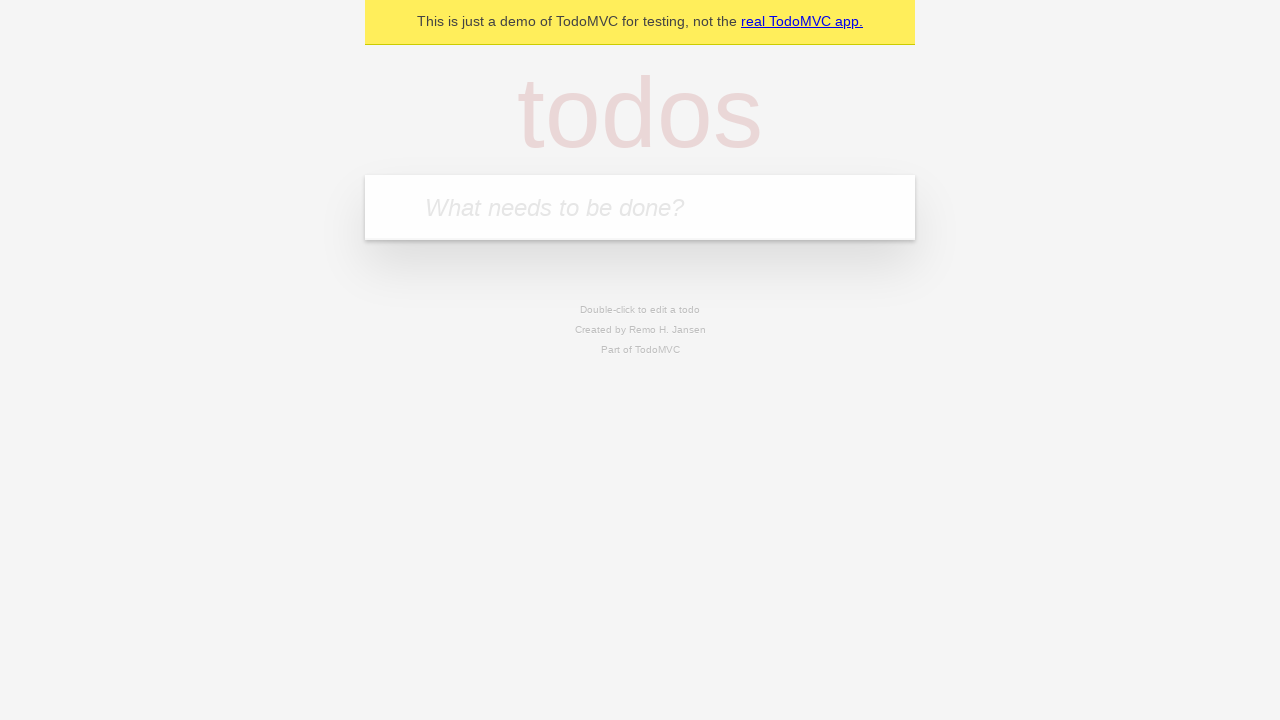

Located the new todo input field
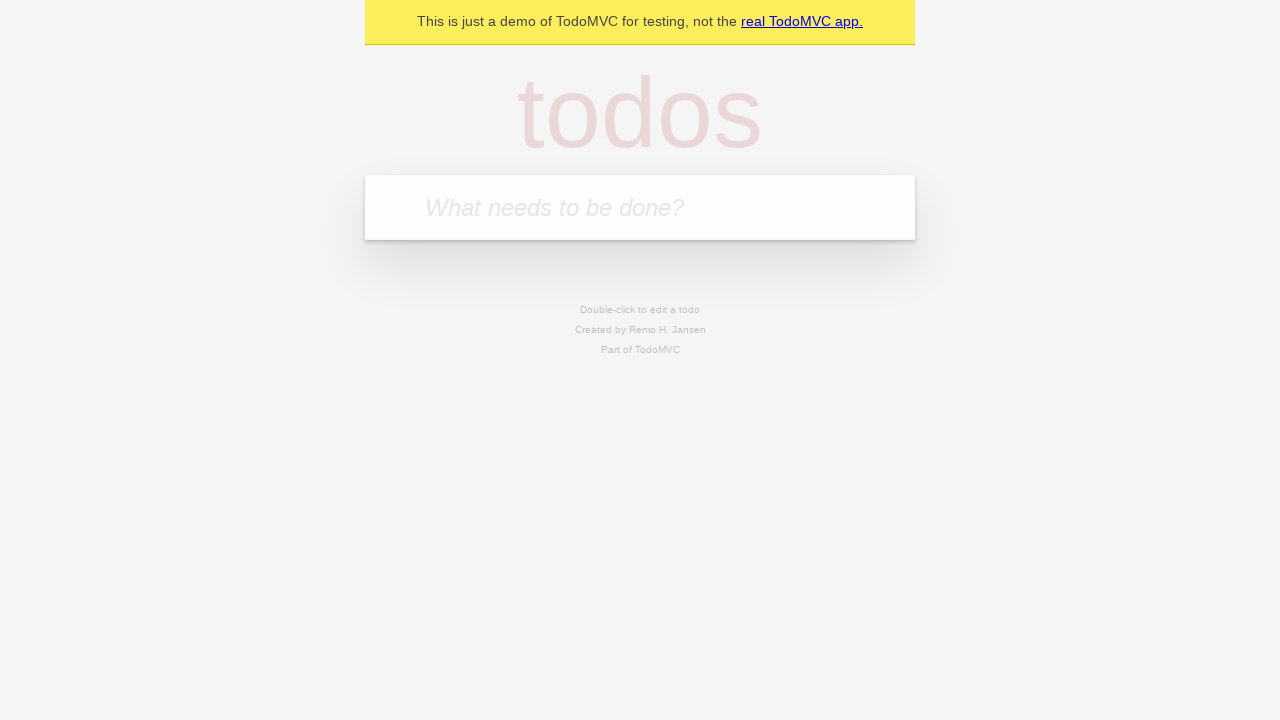

Filled first todo item: 'buy some cheese' on internal:attr=[placeholder="What needs to be done?"i]
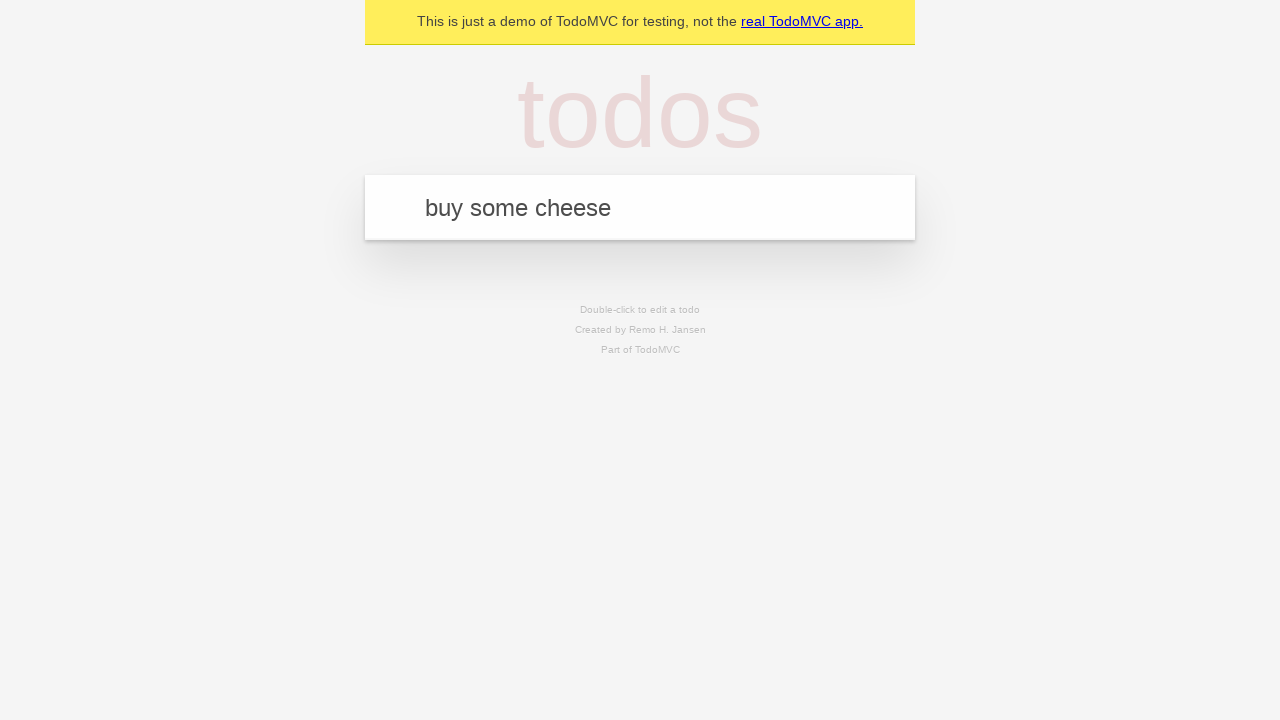

Pressed Enter to add first todo item on internal:attr=[placeholder="What needs to be done?"i]
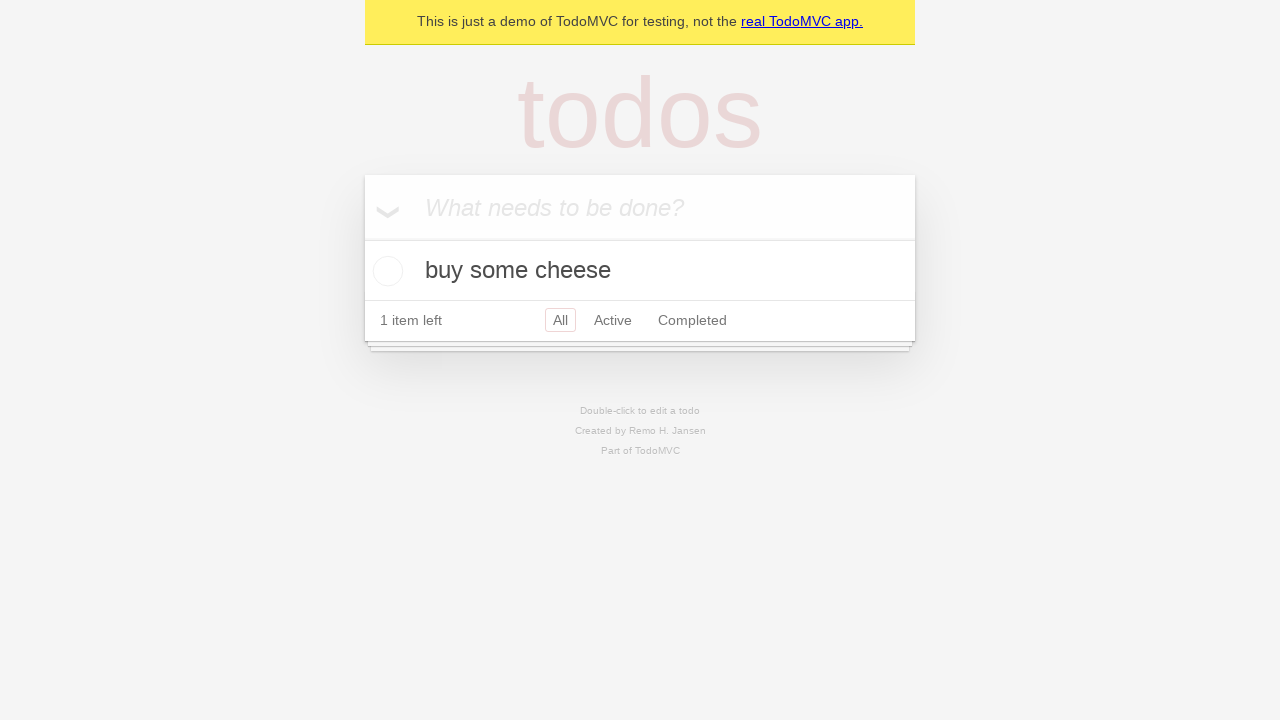

Filled second todo item: 'feed the cat' on internal:attr=[placeholder="What needs to be done?"i]
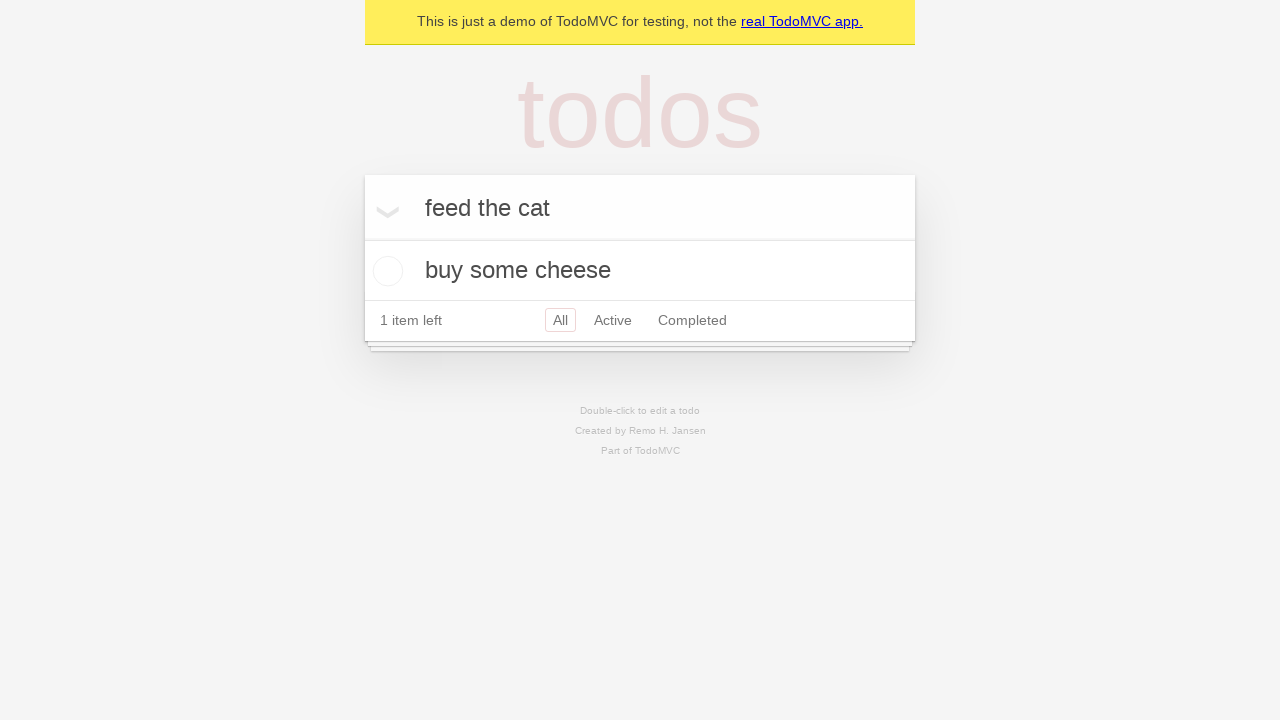

Pressed Enter to add second todo item on internal:attr=[placeholder="What needs to be done?"i]
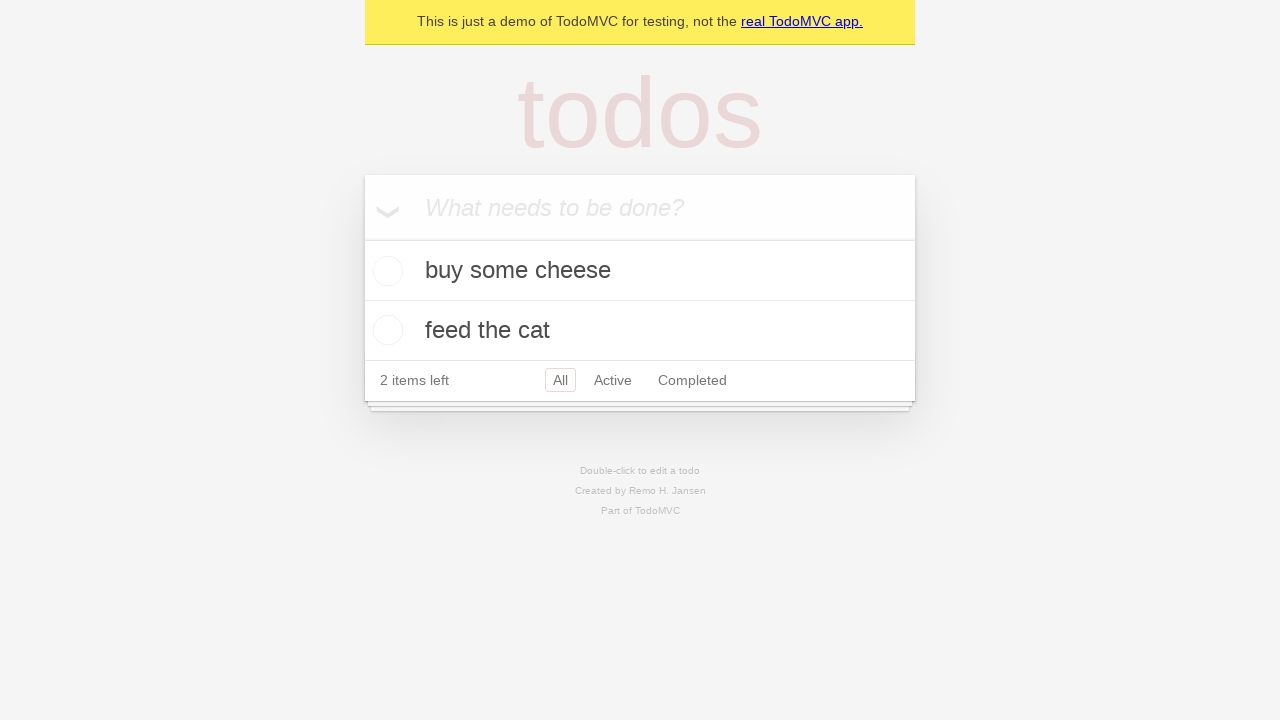

Filled third todo item: 'book a doctors appointment' on internal:attr=[placeholder="What needs to be done?"i]
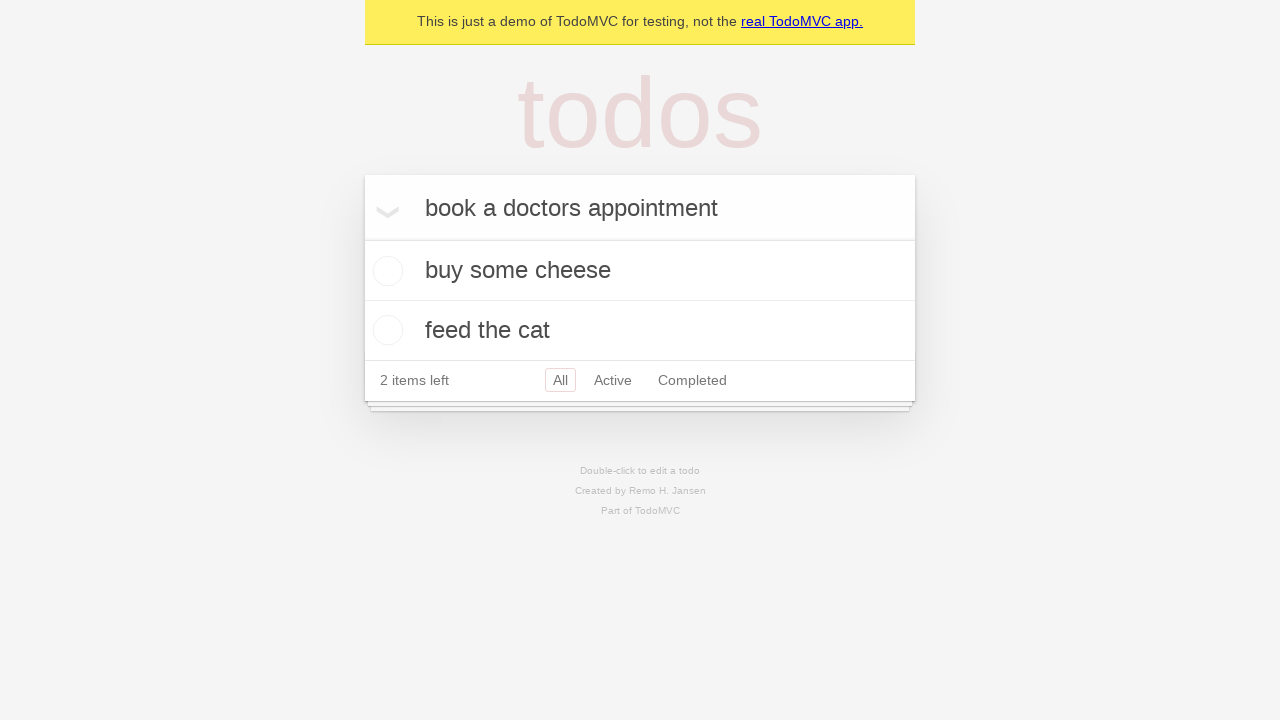

Pressed Enter to add third todo item on internal:attr=[placeholder="What needs to be done?"i]
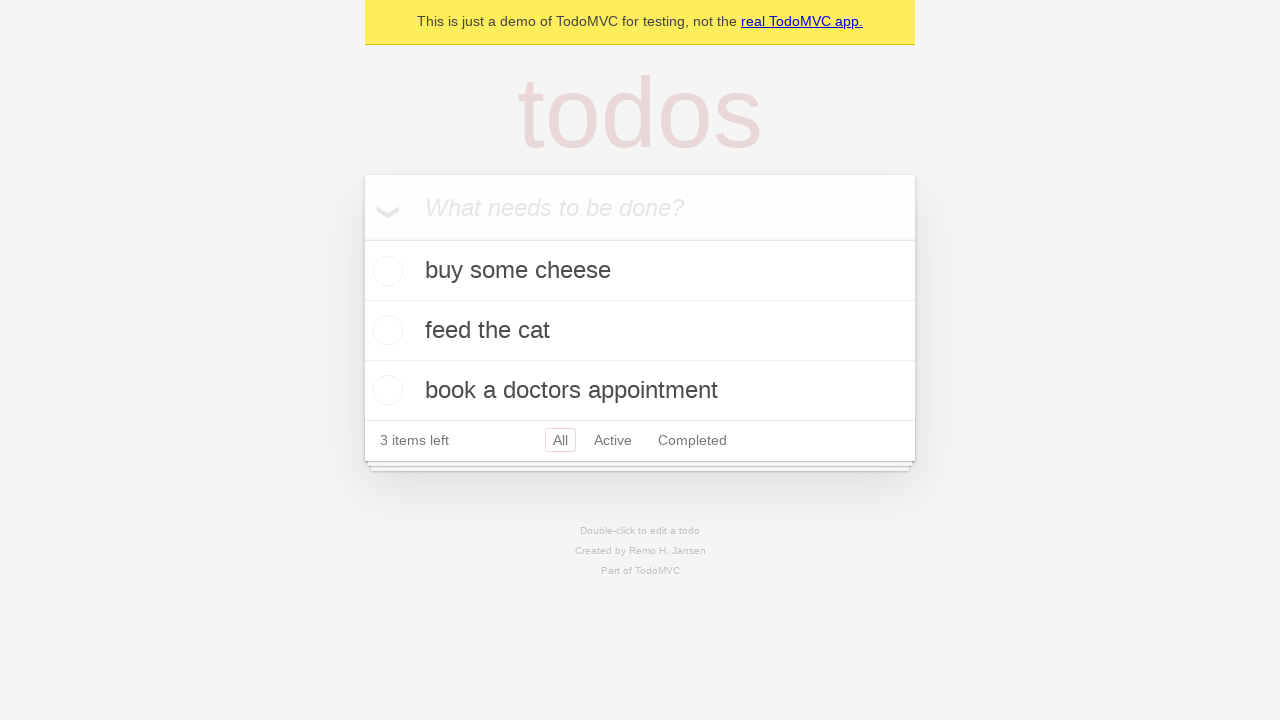

Todo count element appeared, confirming all 3 items have been added
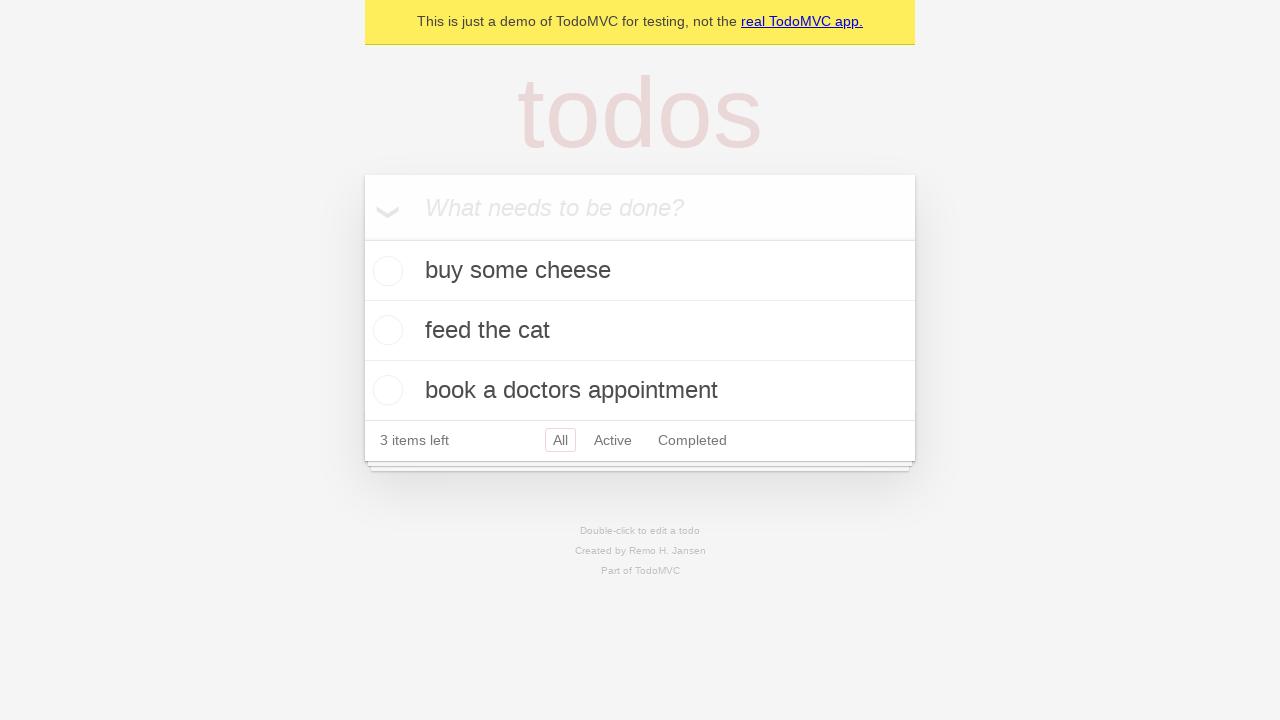

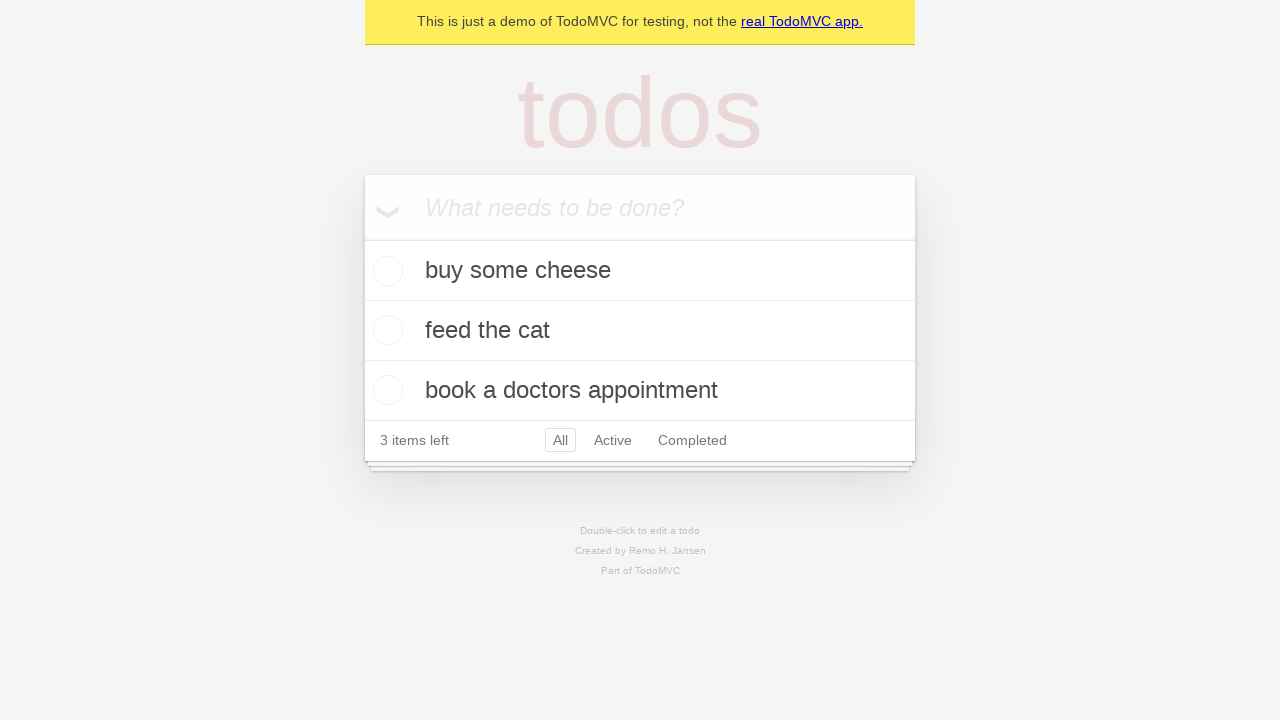